Navigates to JPL Mars images page and clicks on the first featured image to view its full details page

Starting URL: https://www.jpl.nasa.gov/images?search=&category=Mars

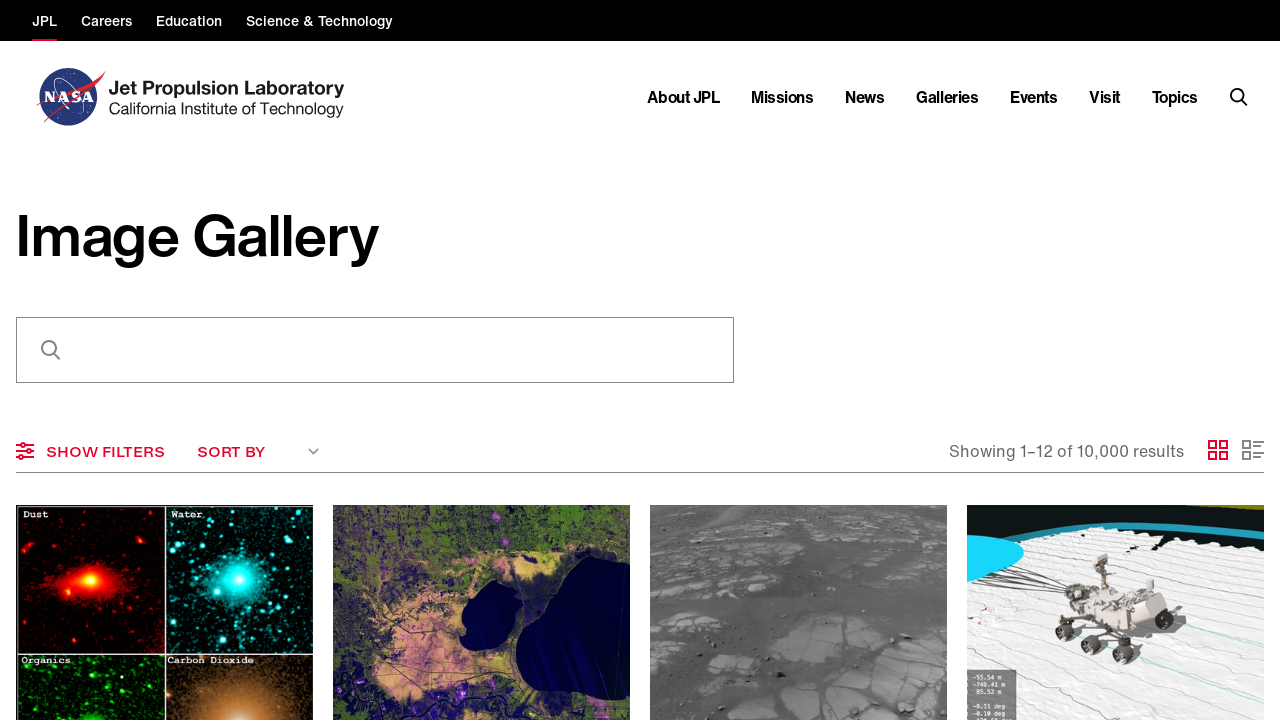

Waited for Mars images to load on the page
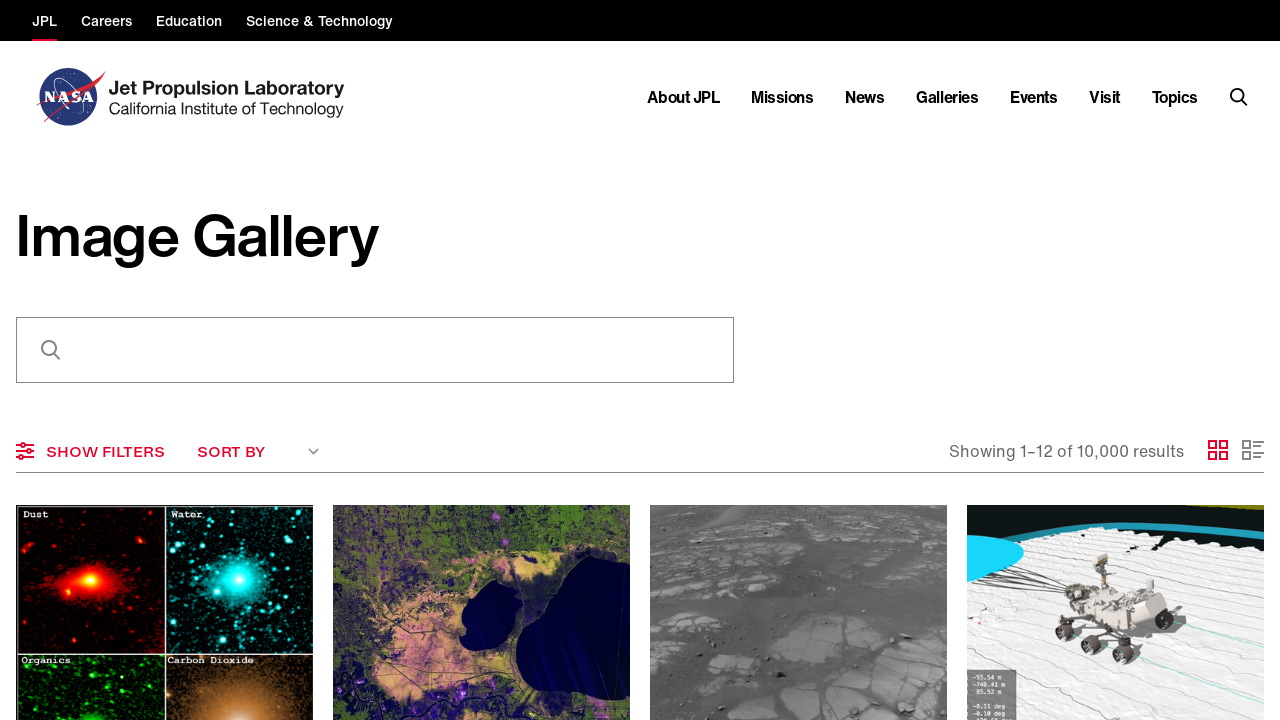

Clicked on the first featured Mars image at (164, 572) on img.BaseImage.object-contain >> nth=0
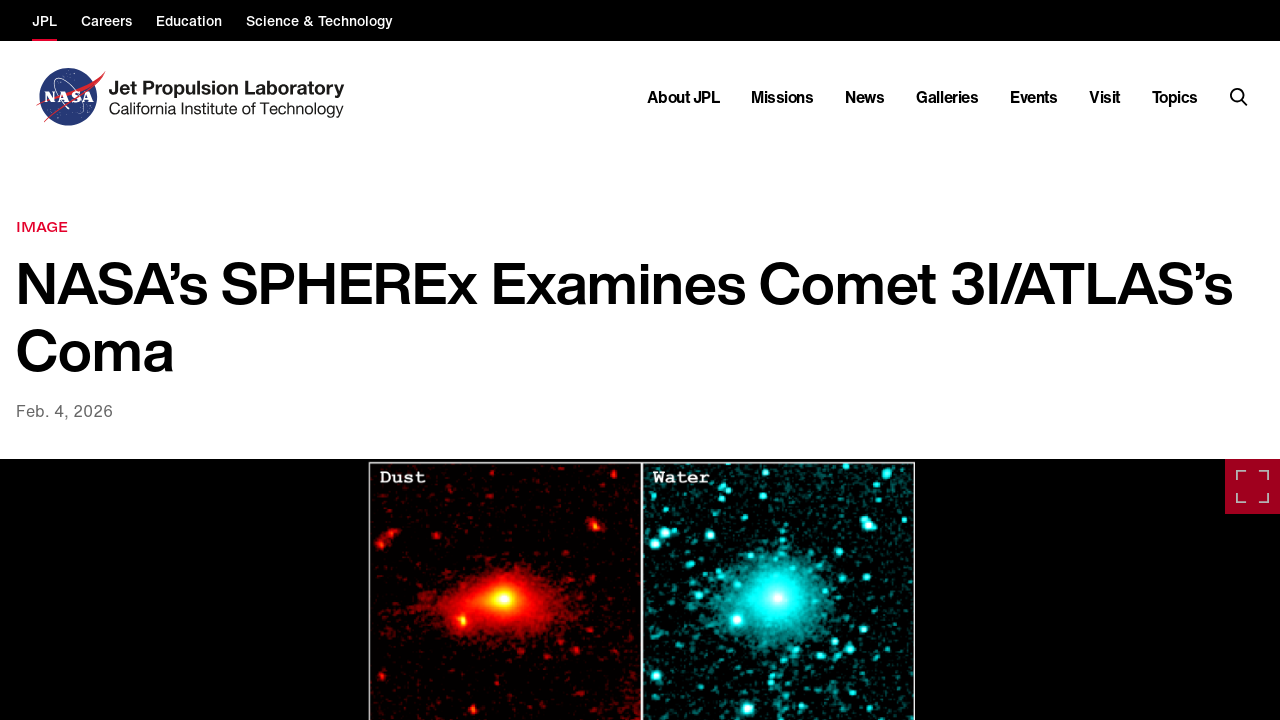

Waited for the full image details page to load
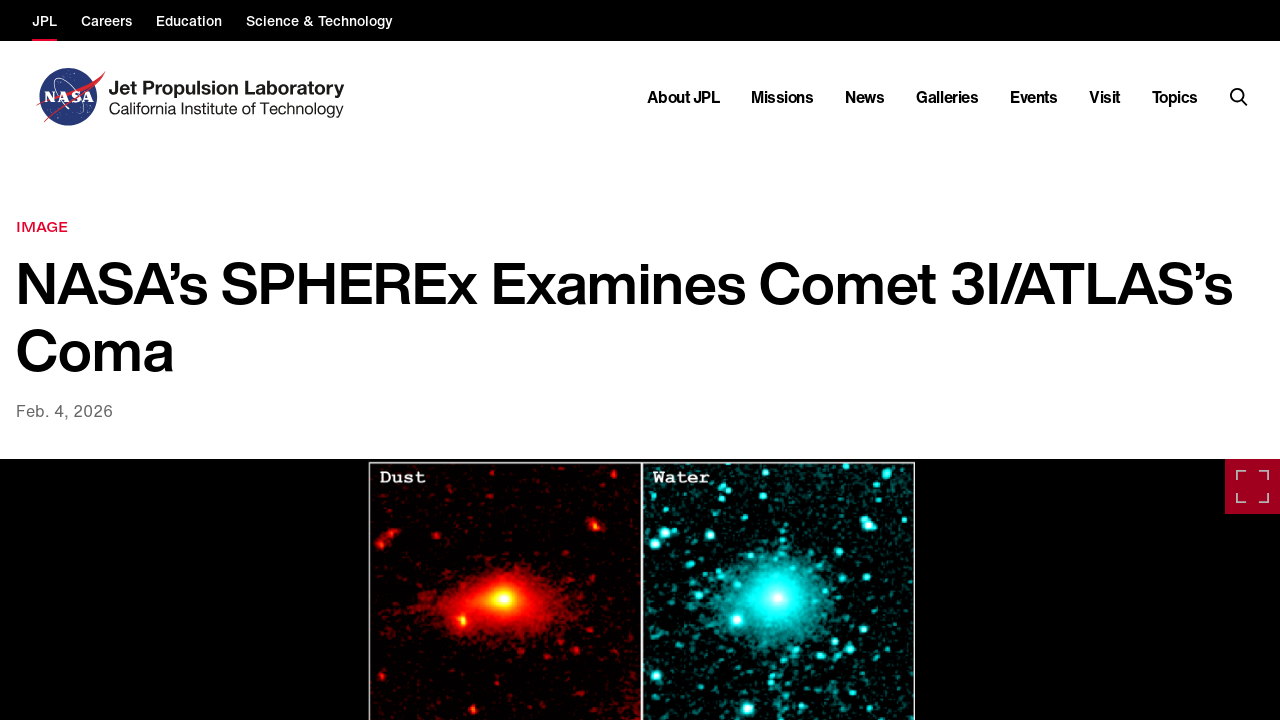

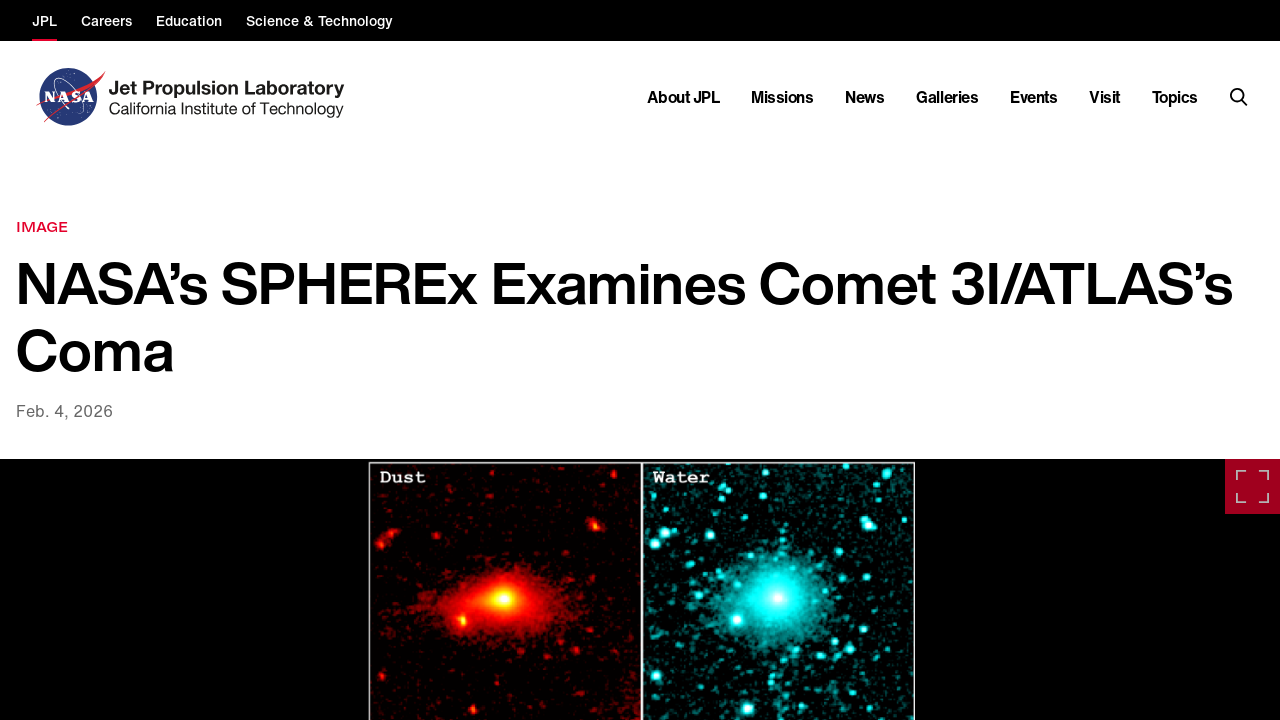